Tests mouse hover functionality by moving the mouse to an element and verifying the style change

Starting URL: https://atidcollege.co.il/Xamples/ex_actions.html

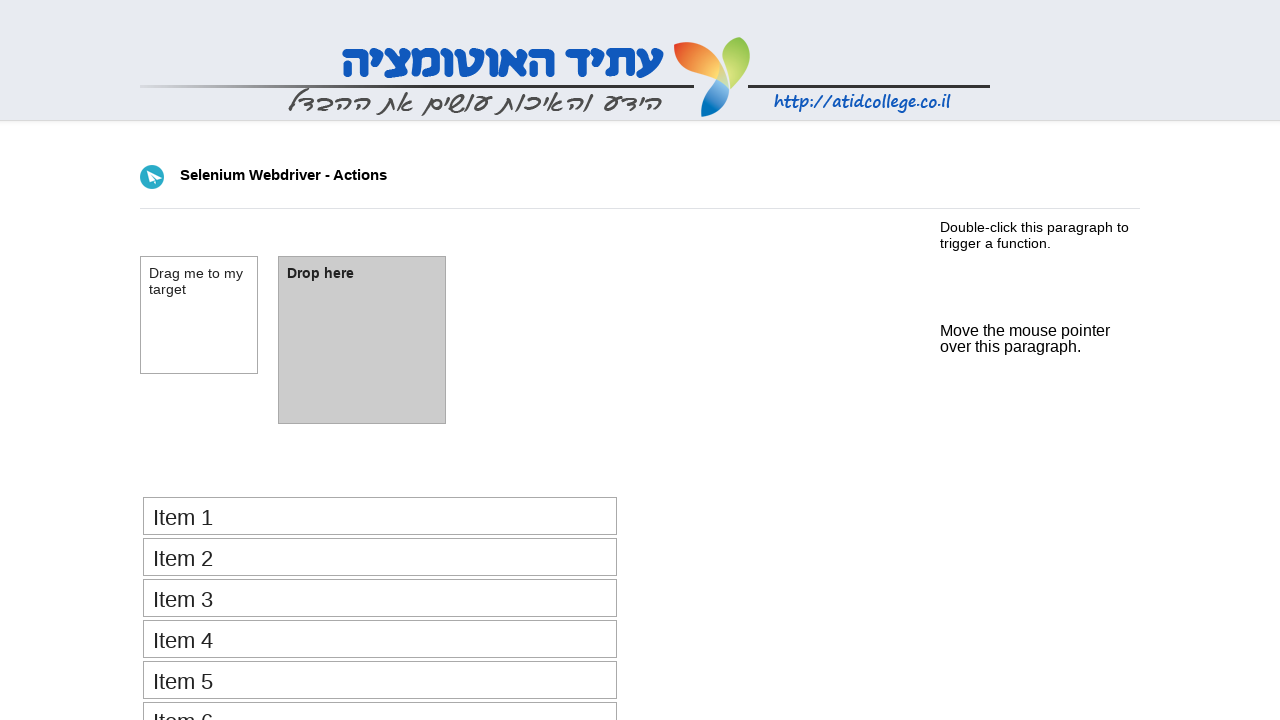

Located hover target element with ID 'mouse_hover'
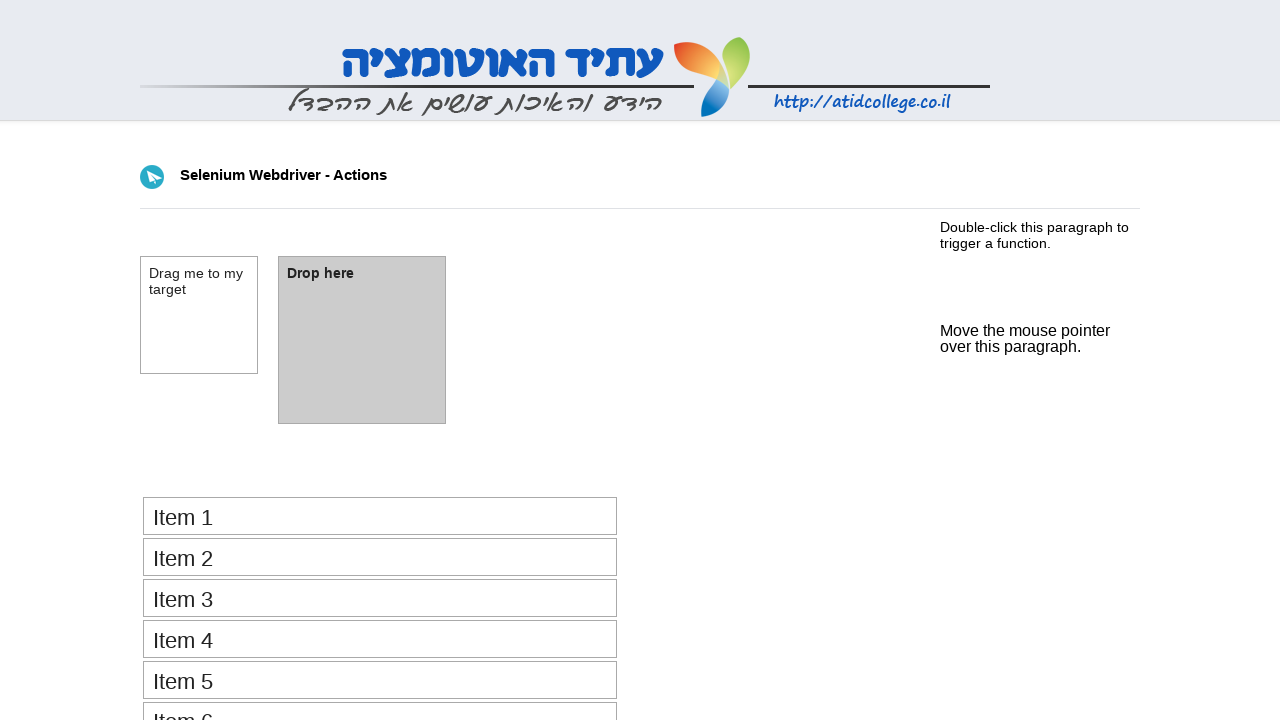

Moved mouse to hover over the target element at (1025, 330) on #mouse_hover
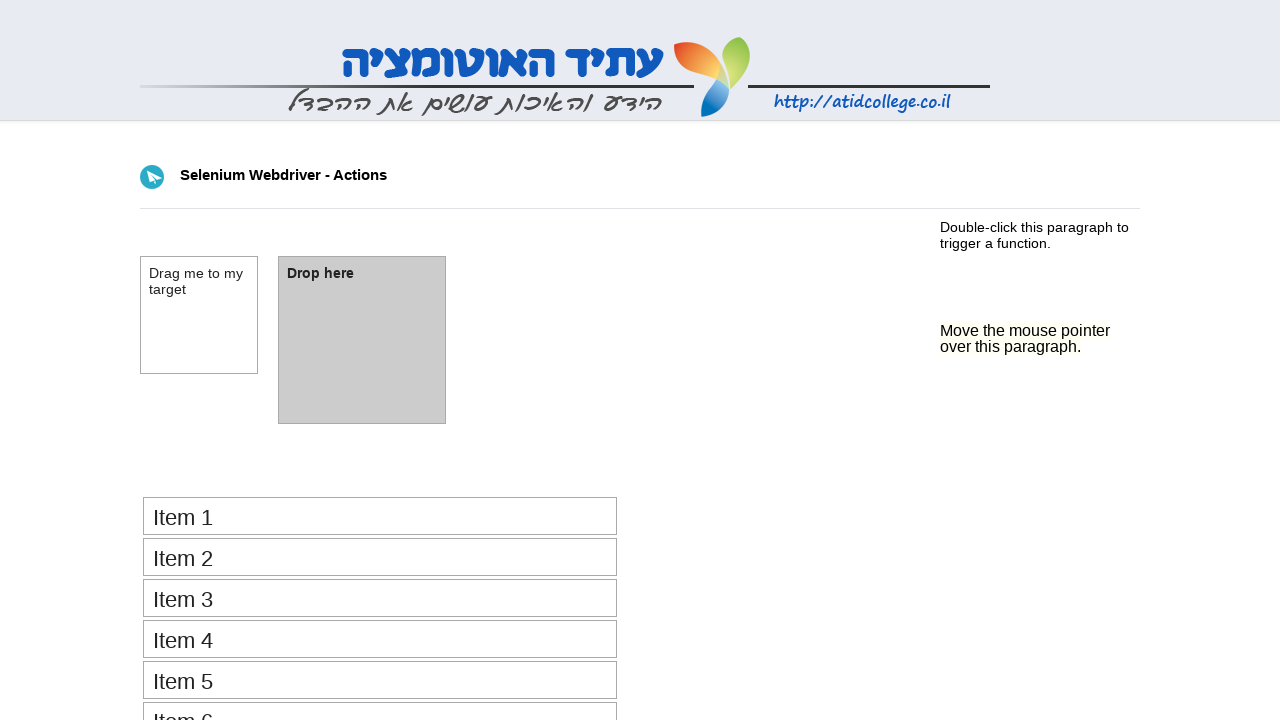

Waited 500ms for style change to take effect
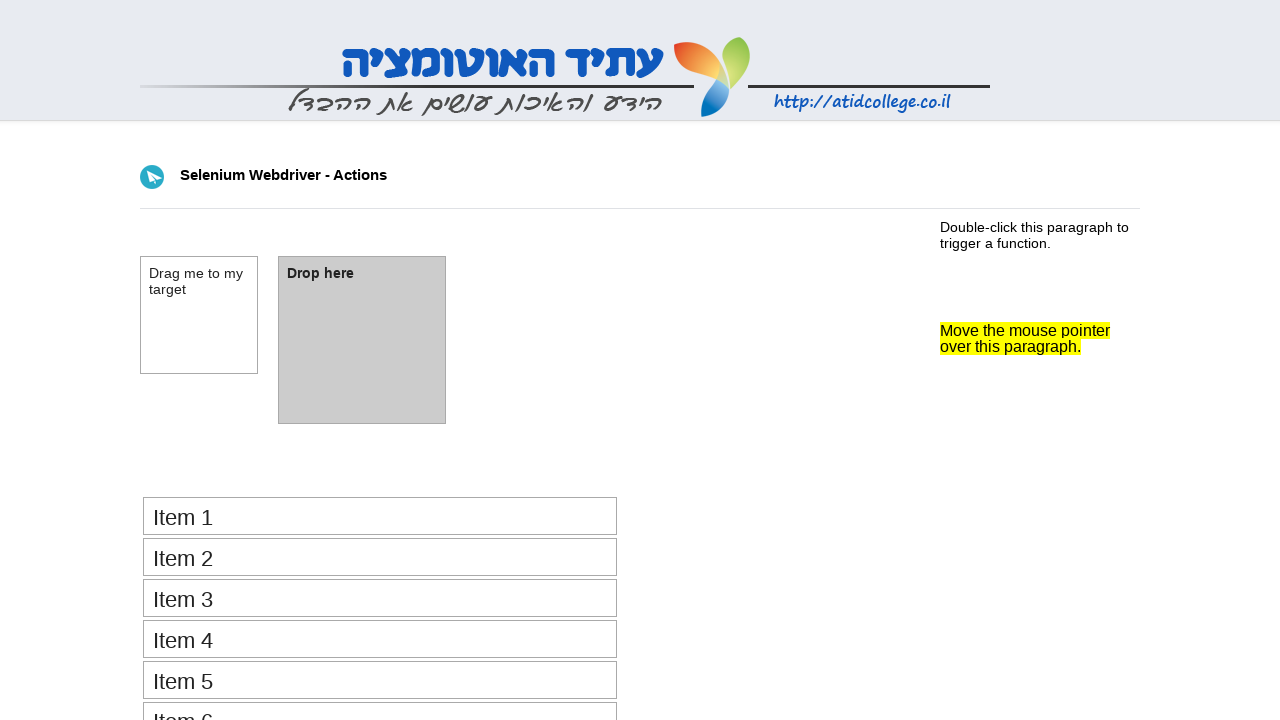

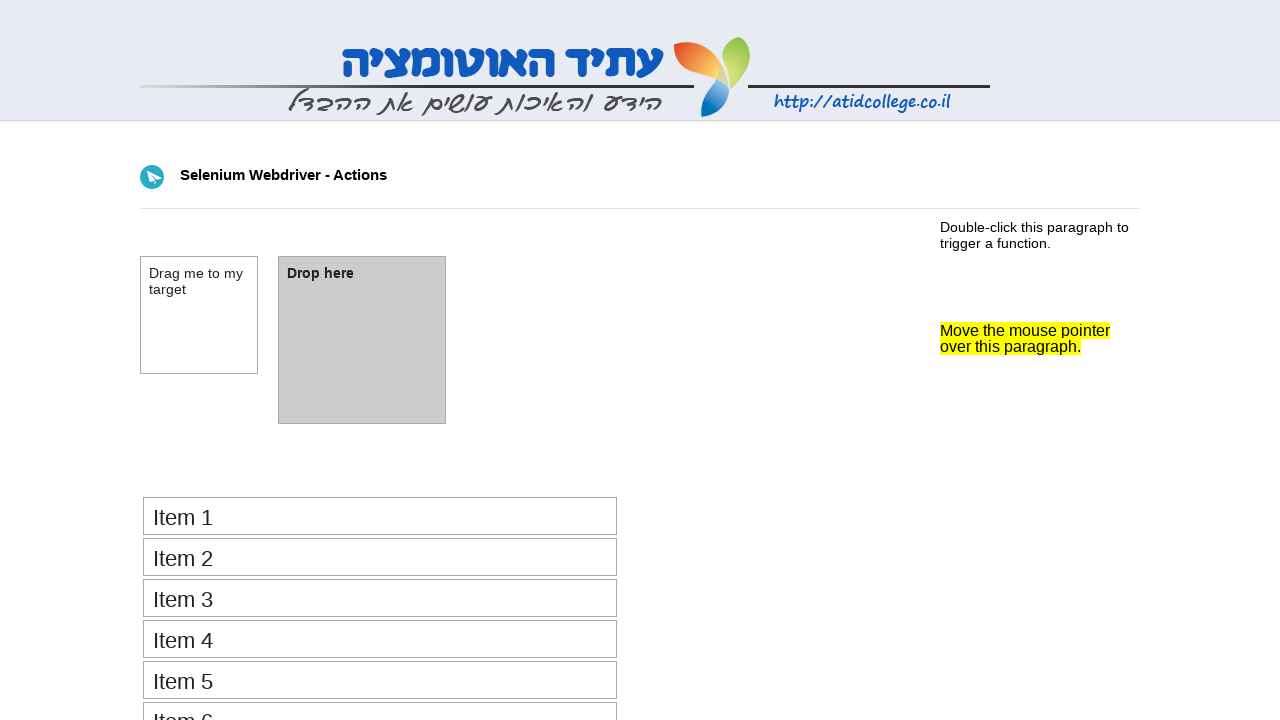